Tests the Add/Remove Elements functionality by clicking the Add Element button twice to create two Delete buttons, then clicking one Delete button to remove an element, verifying the element count changes accordingly.

Starting URL: http://the-internet.herokuapp.com/

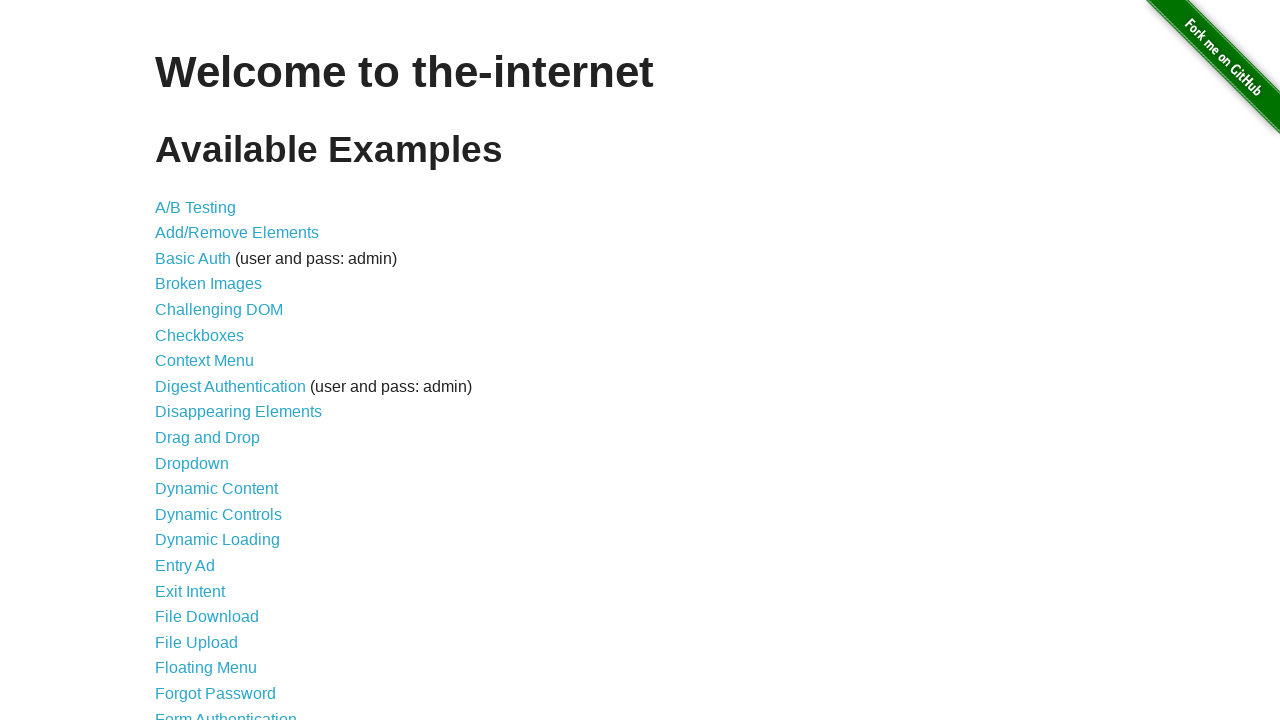

Clicked on 'Add/Remove Elements' link to navigate to the page at (237, 233) on a:has-text('Add/Remove Elements')
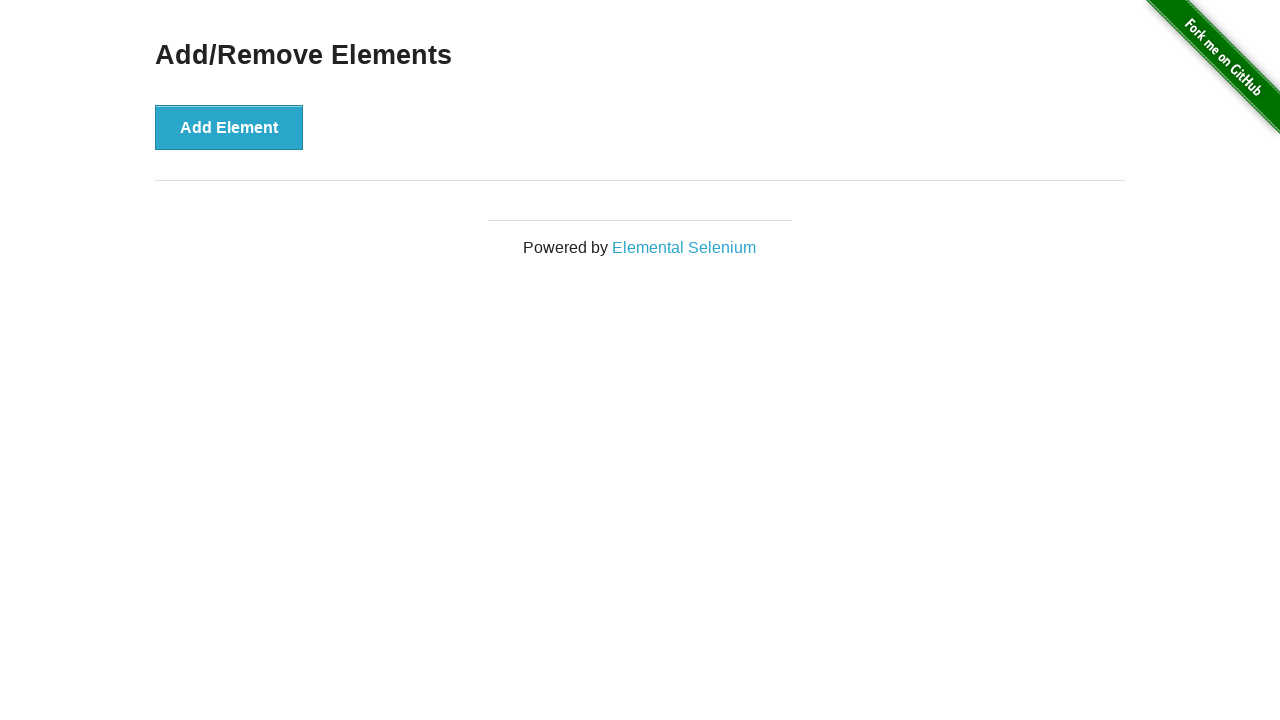

Clicked 'Add Element' button for the first time at (229, 127) on button:has-text('Add Element')
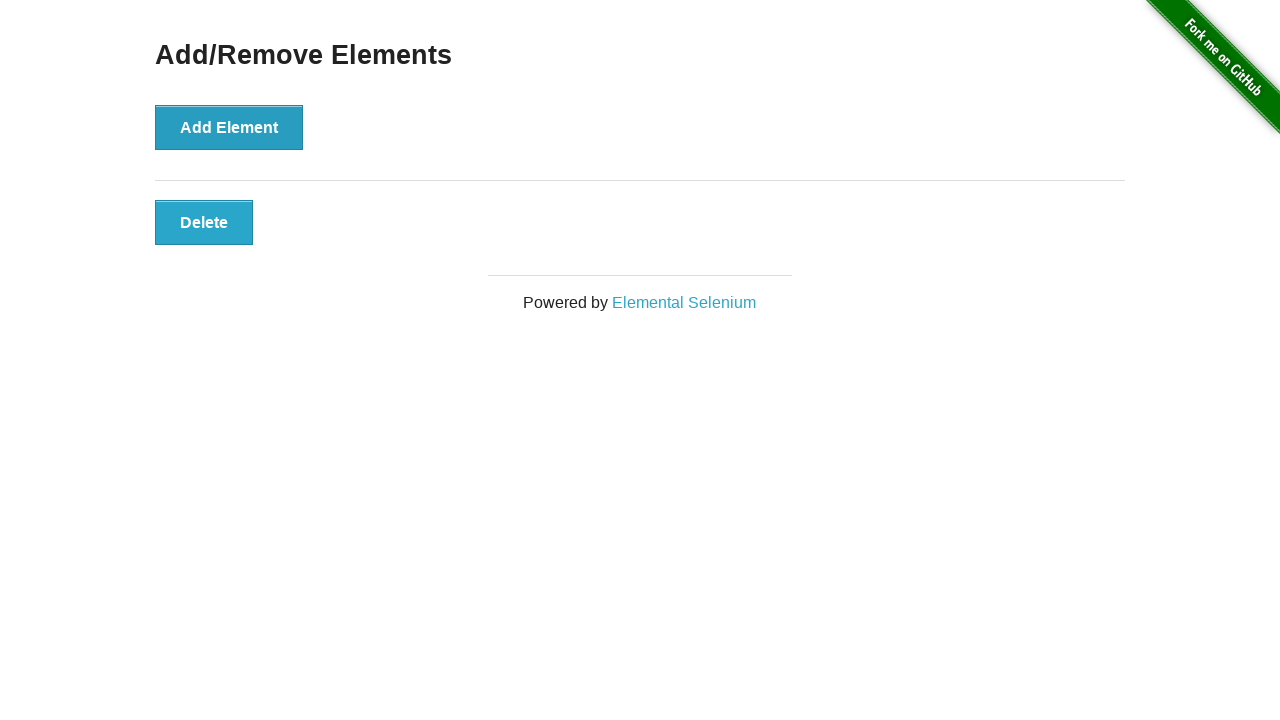

Clicked 'Add Element' button for the second time at (229, 127) on button:has-text('Add Element')
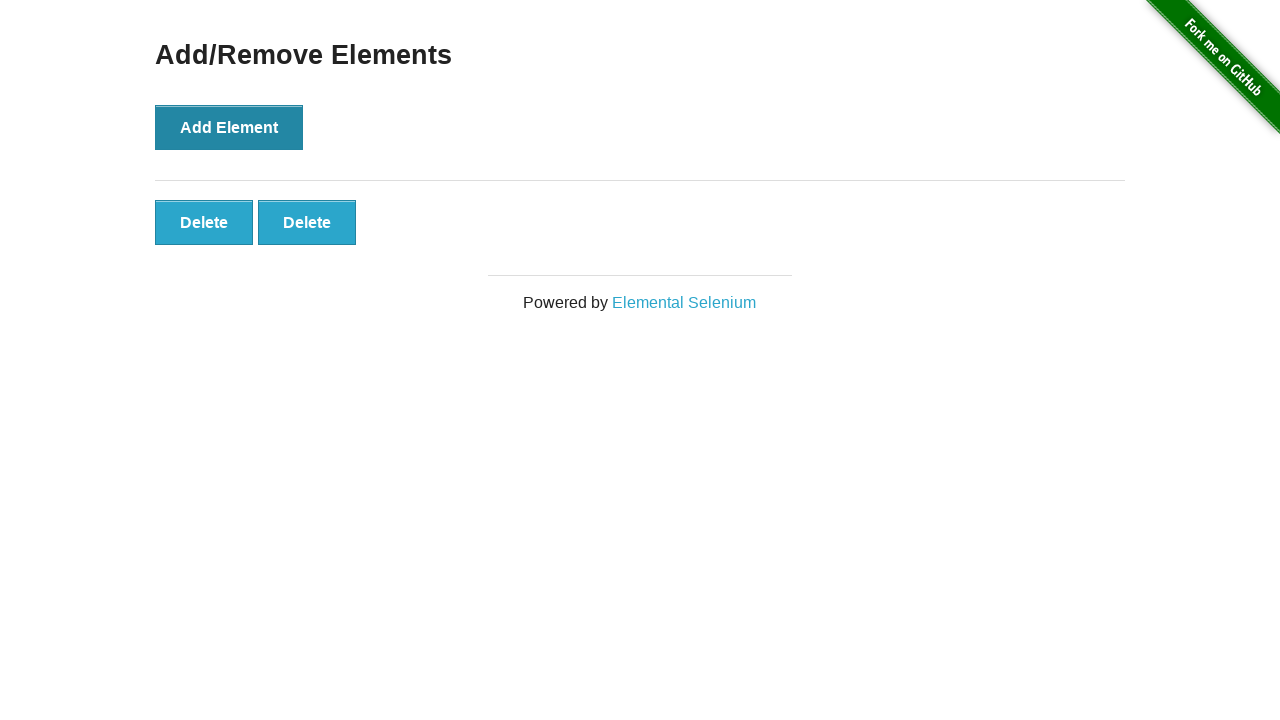

Waited for Delete buttons to appear with '.added-manually' selector
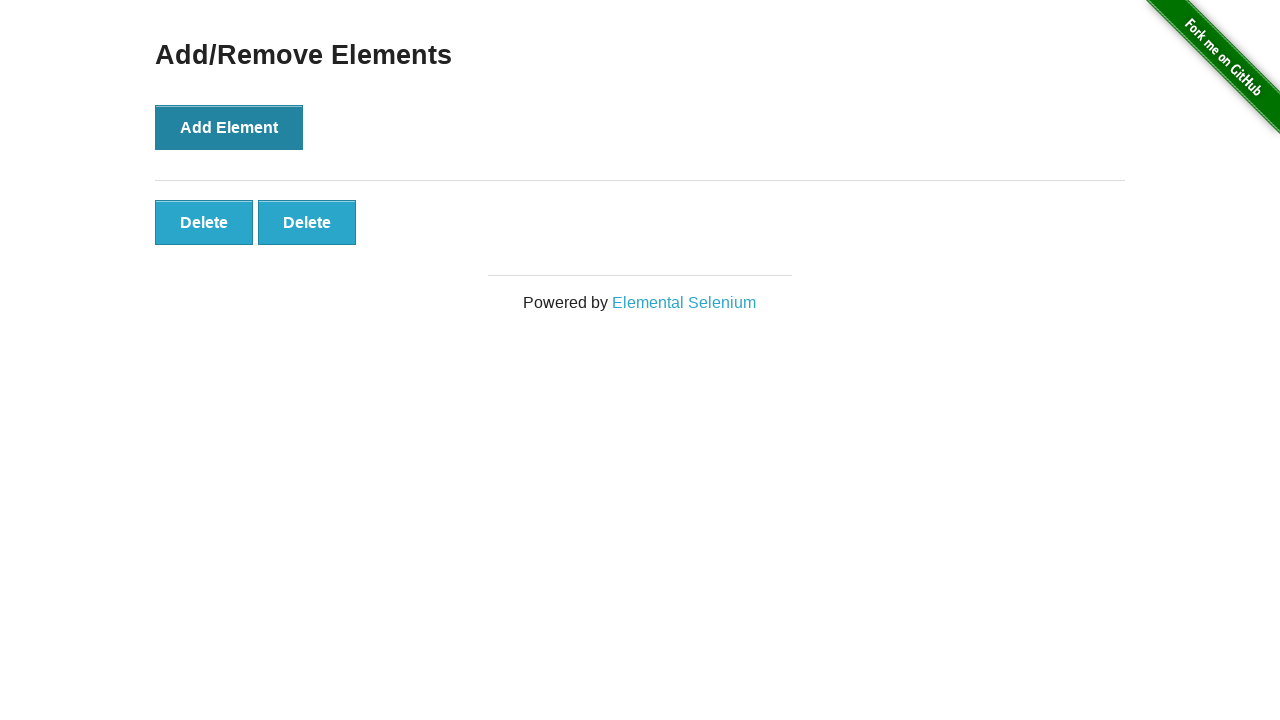

Located all Delete buttons on the page
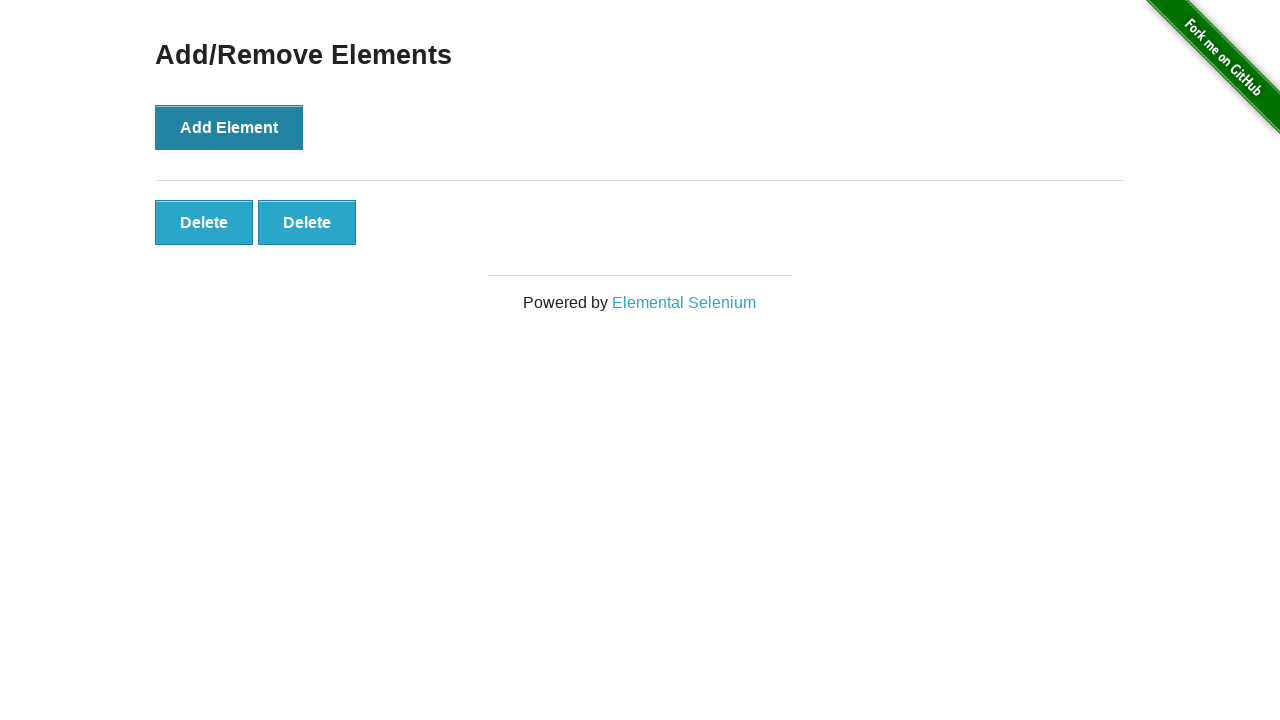

Verified that 2 Delete buttons are present
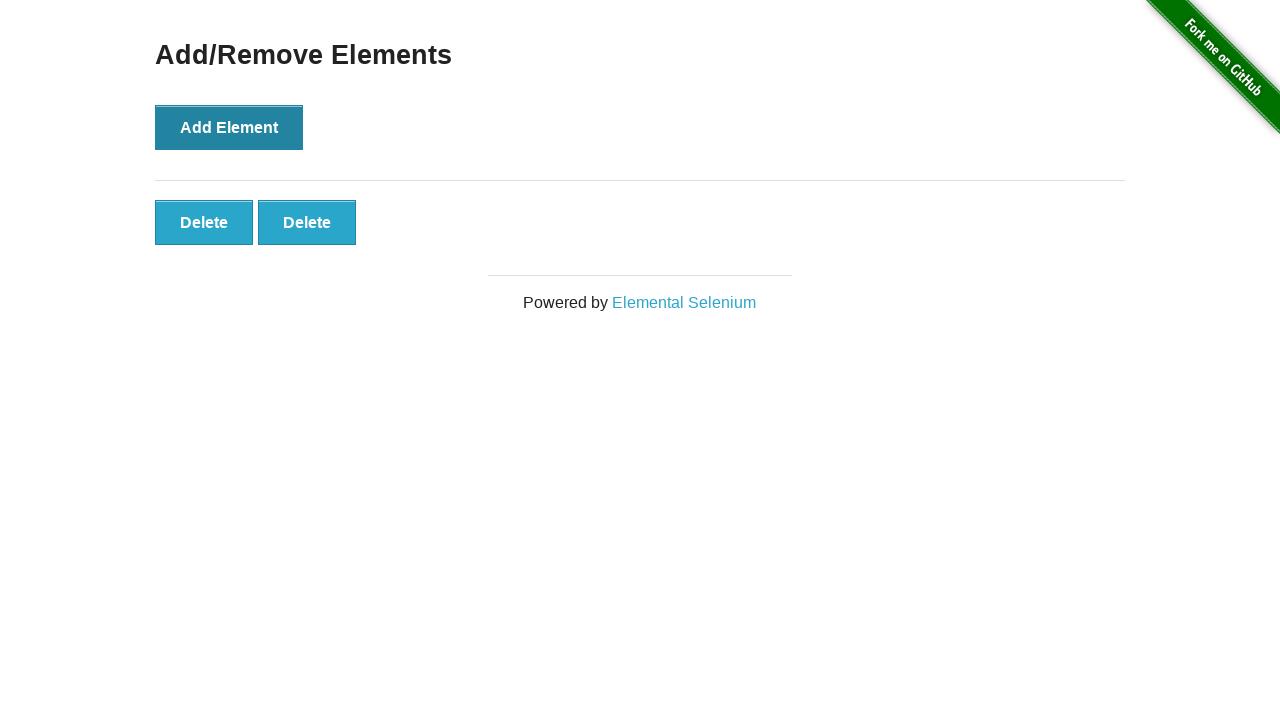

Clicked the first Delete button to remove an element at (204, 222) on .added-manually >> nth=0
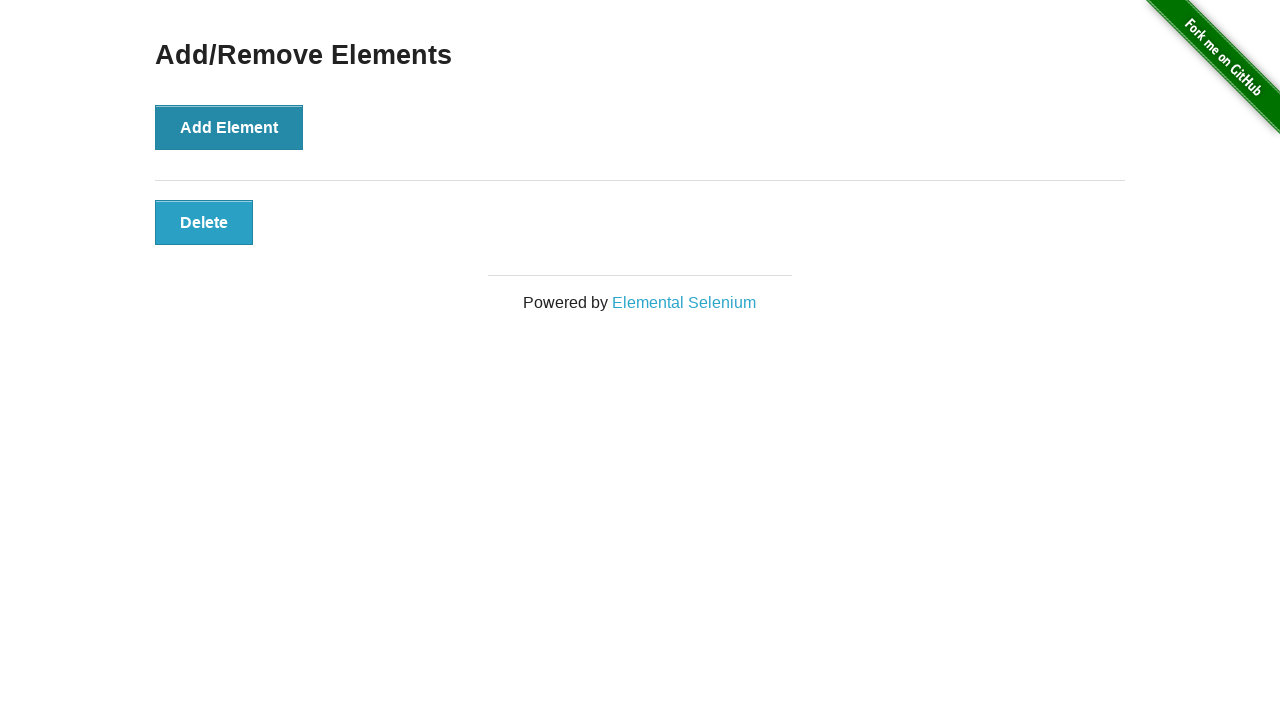

Waited 500ms for DOM to update after deletion
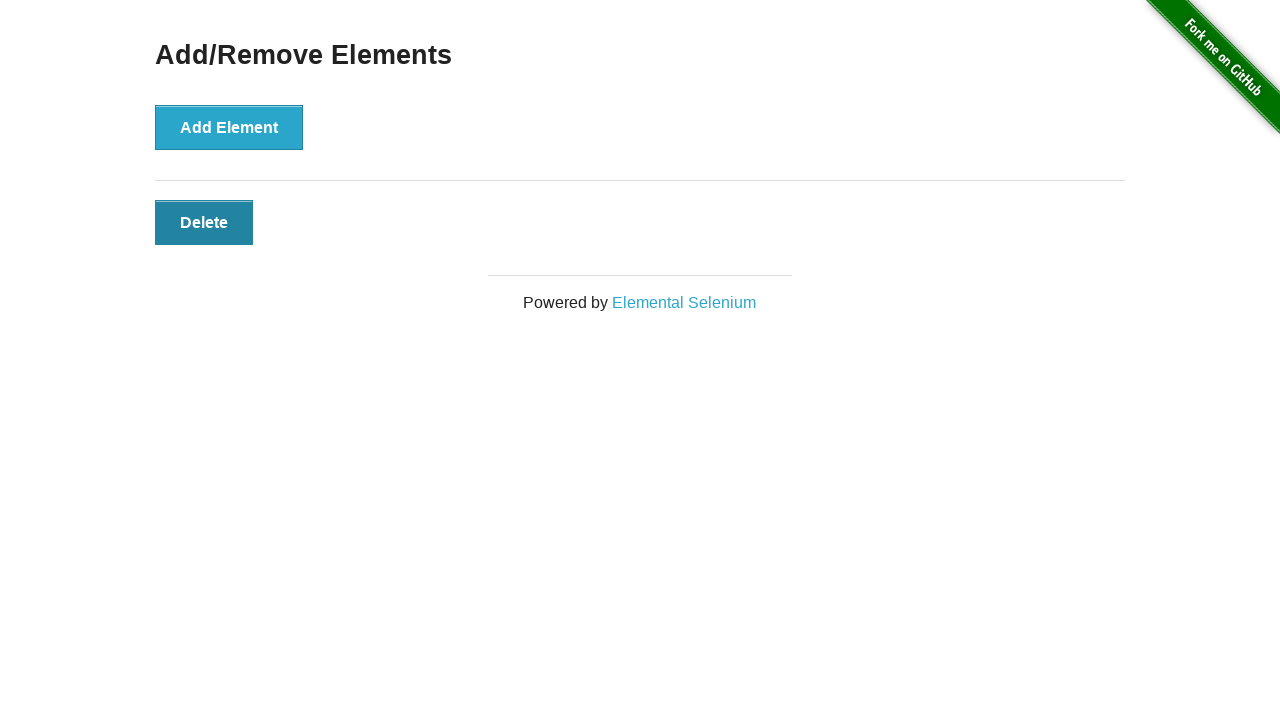

Located remaining Delete buttons on the page
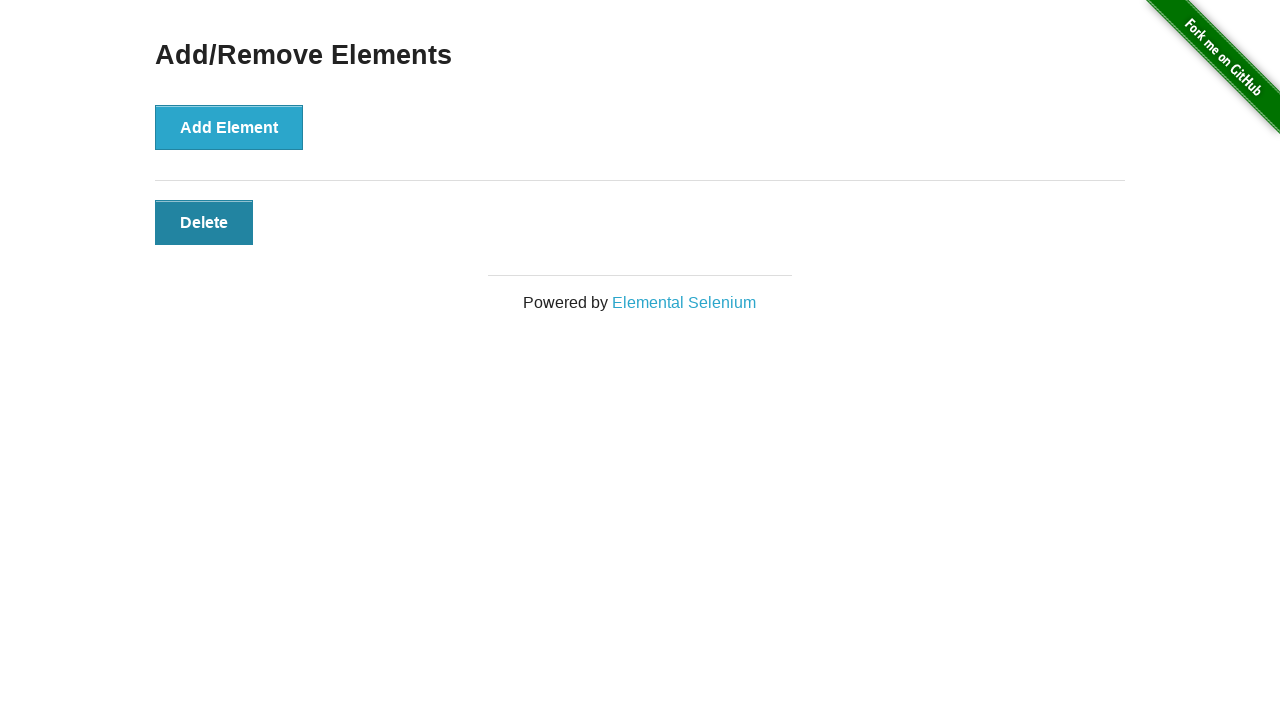

Verified that only 1 Delete button remains after removal
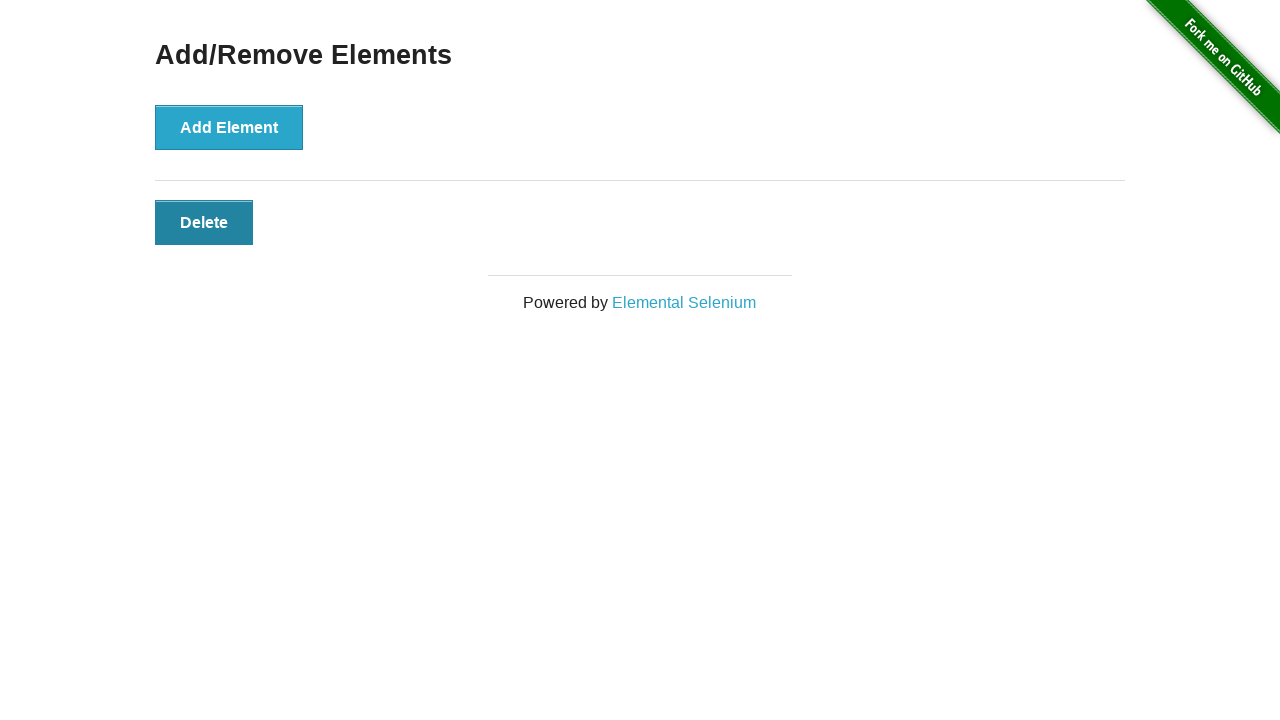

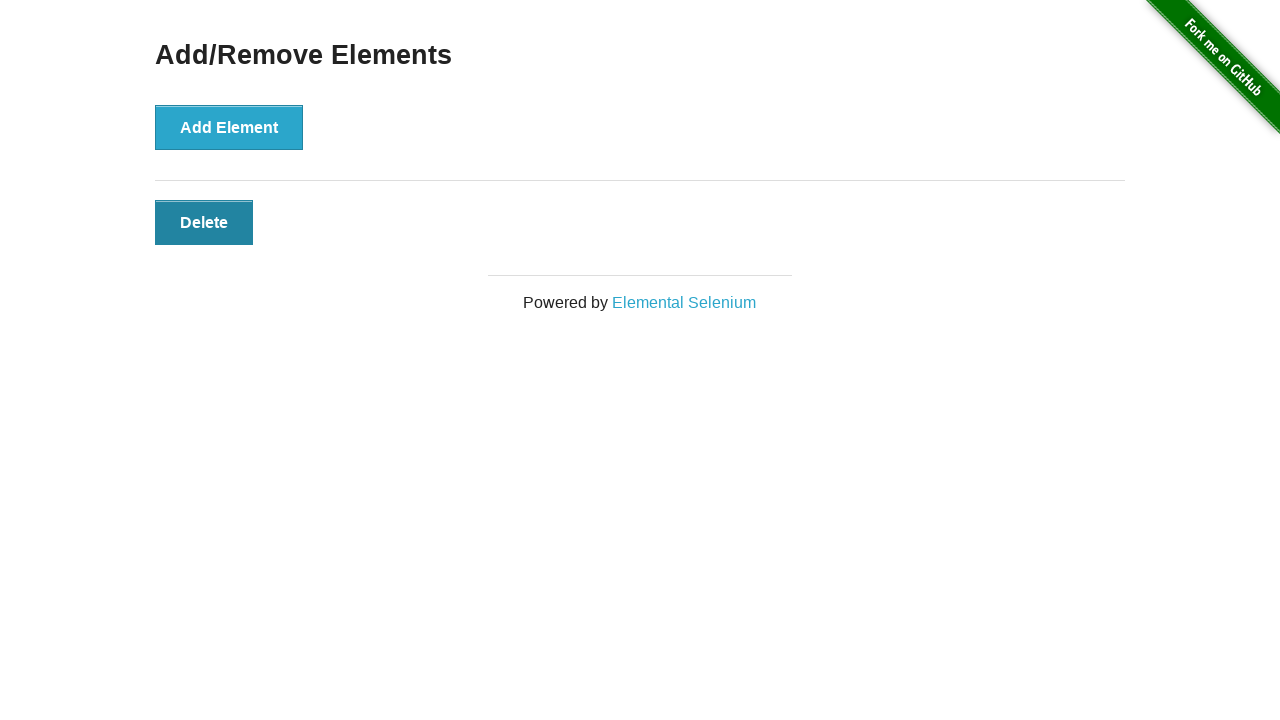